Verifies the presence of h1 heading element on the booking.com homepage

Starting URL: https://www.booking.com

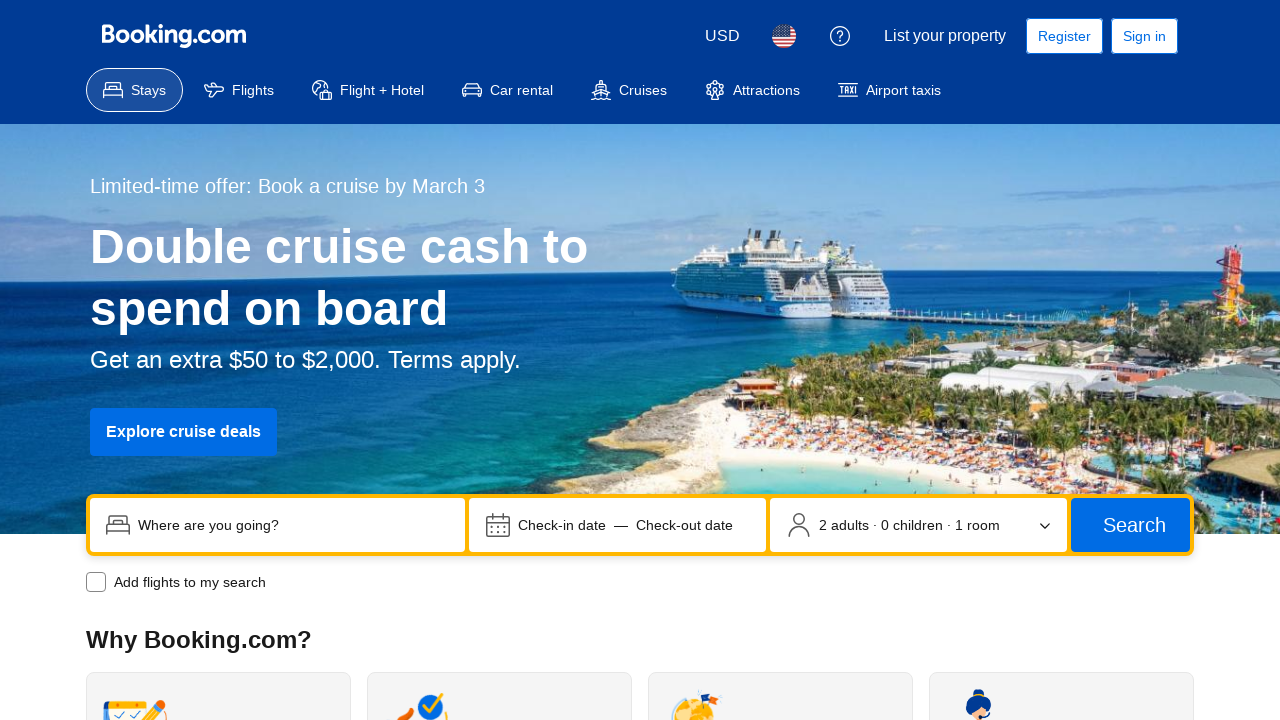

Navigated to booking.com homepage
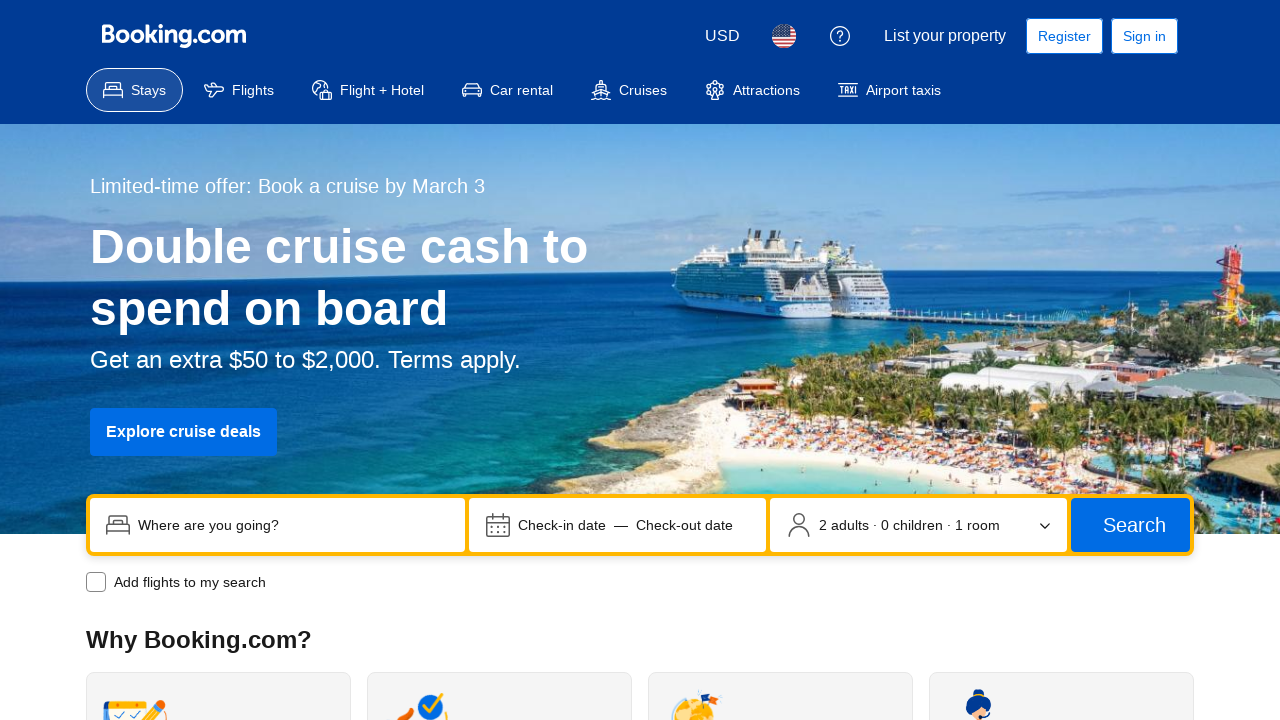

Located h1 heading elements on the page
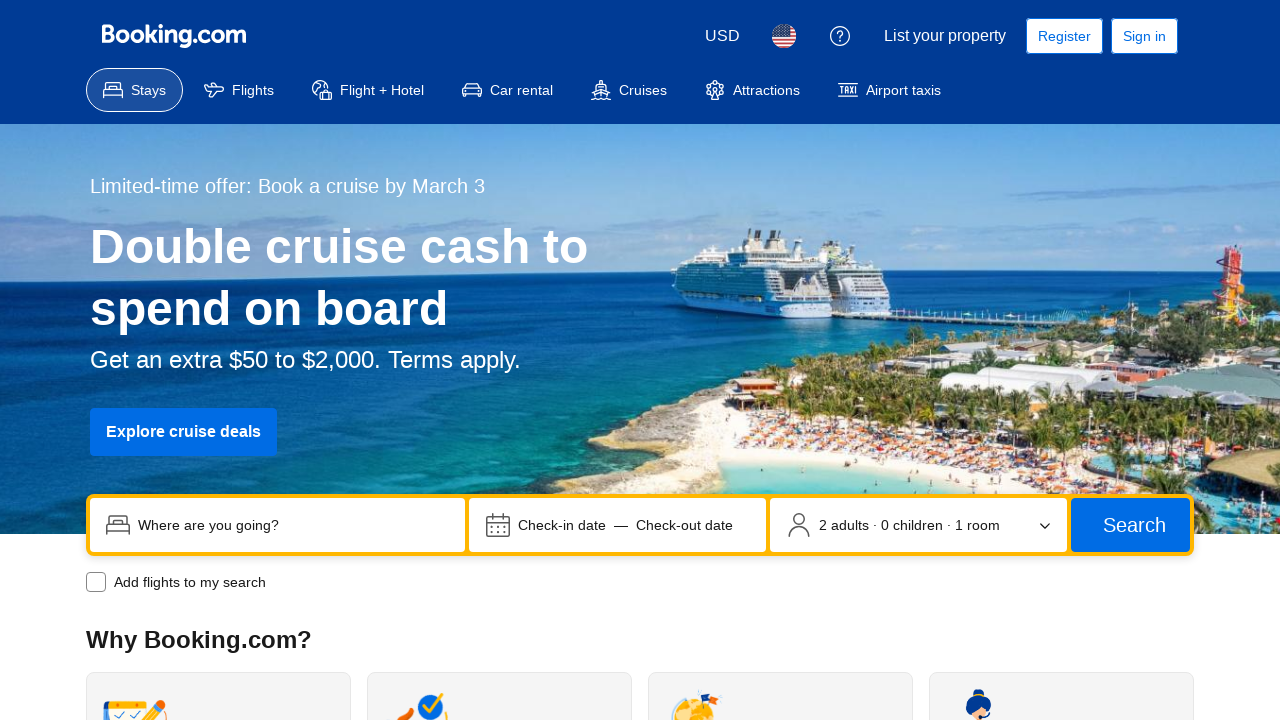

h1 element is present: Double cruise cash to spend on board
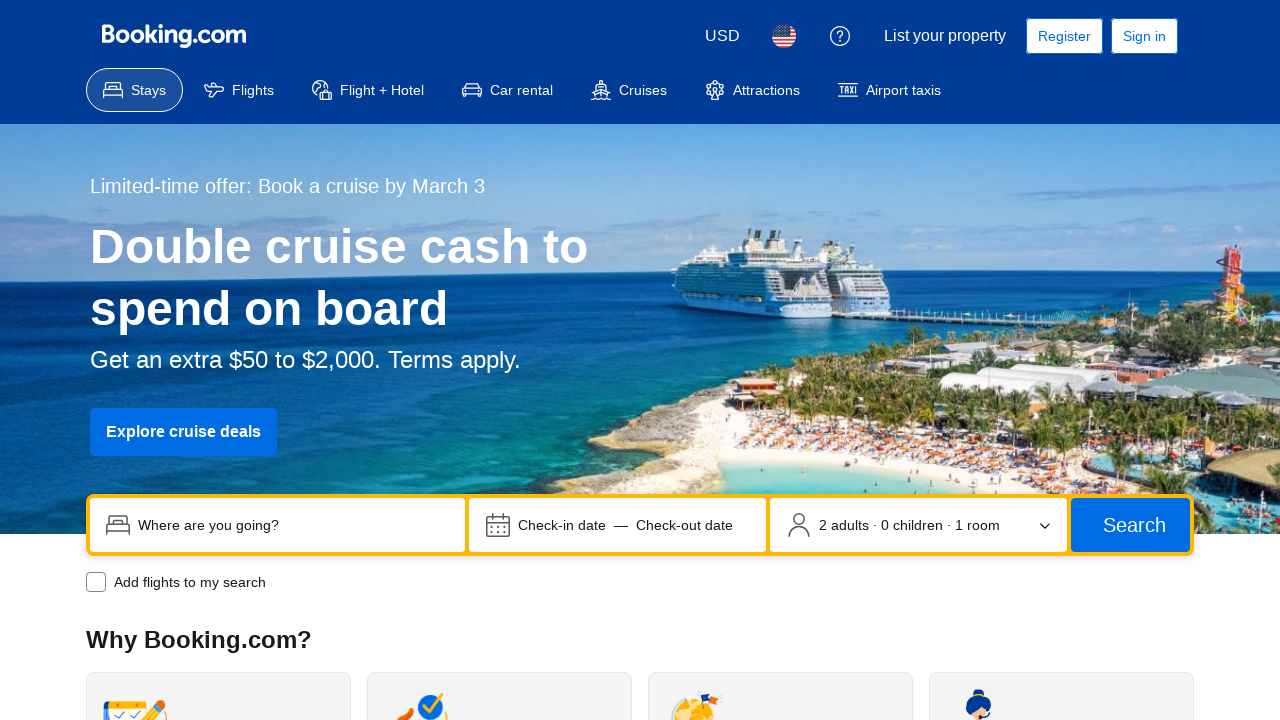

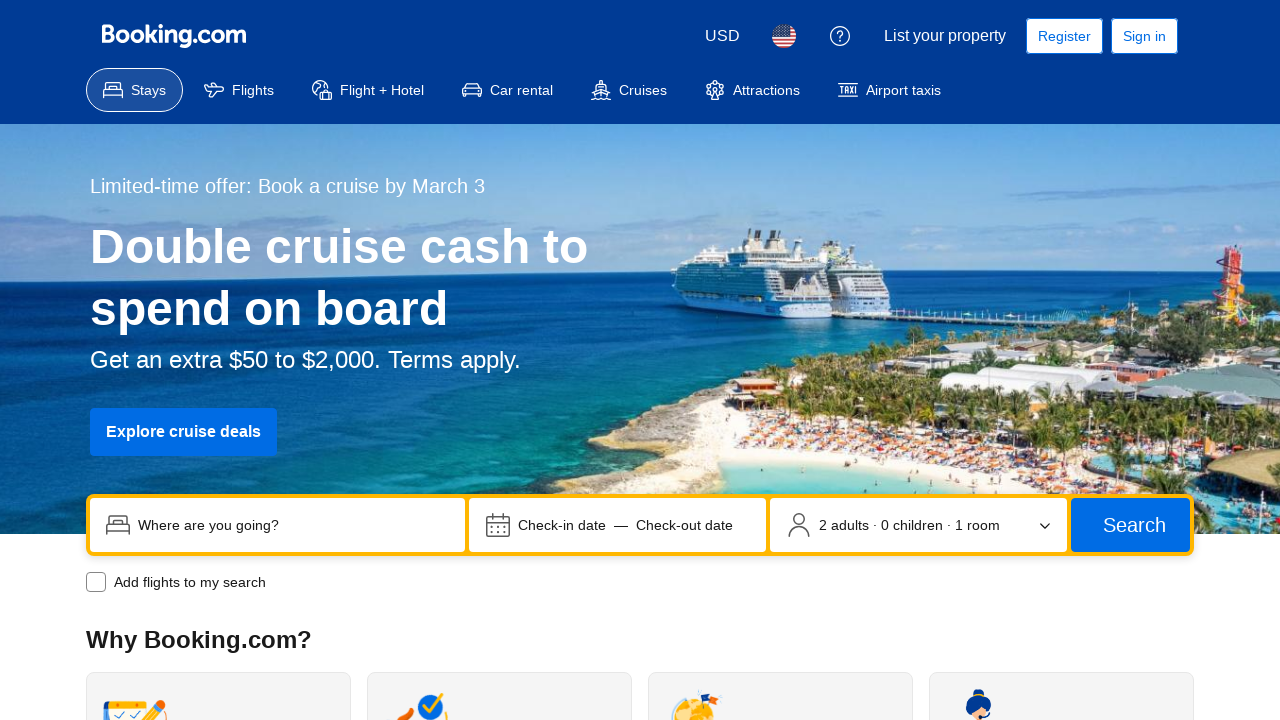